Tests window handling by extracting the href from a link and navigating directly to that URL

Starting URL: https://rahulshettyacademy.com/AutomationPractice

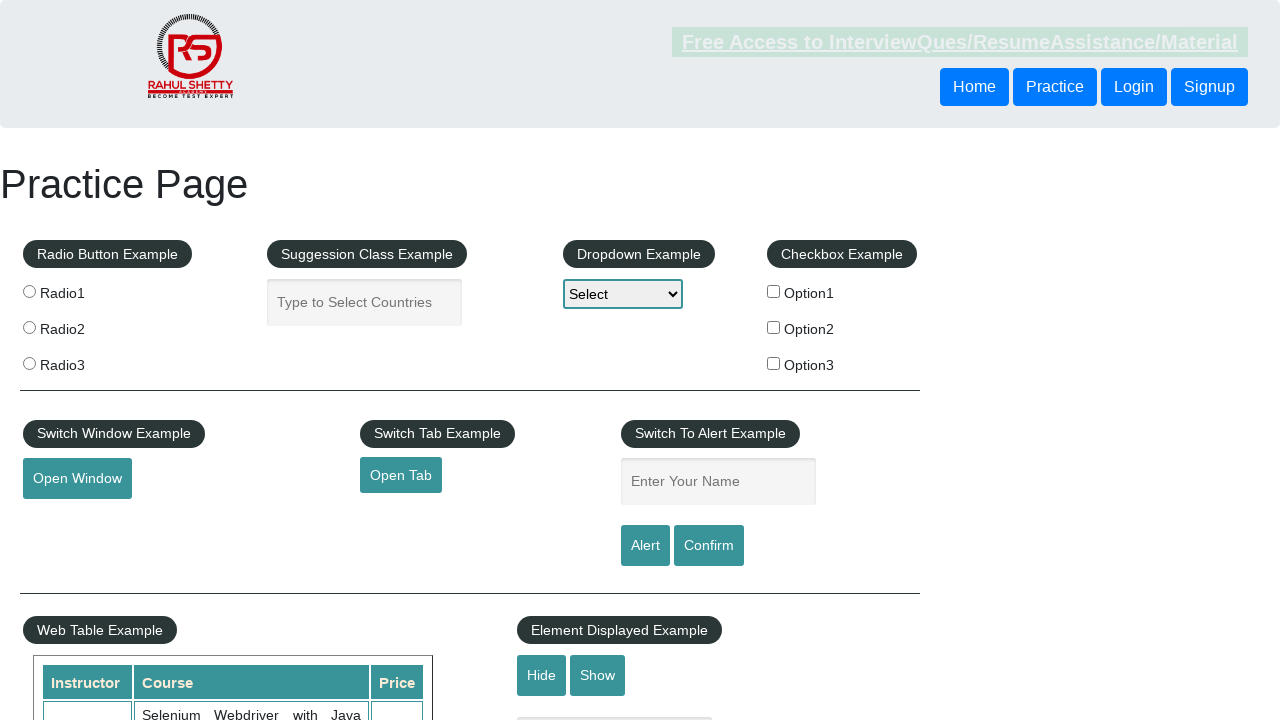

Extracted href attribute from open tab link
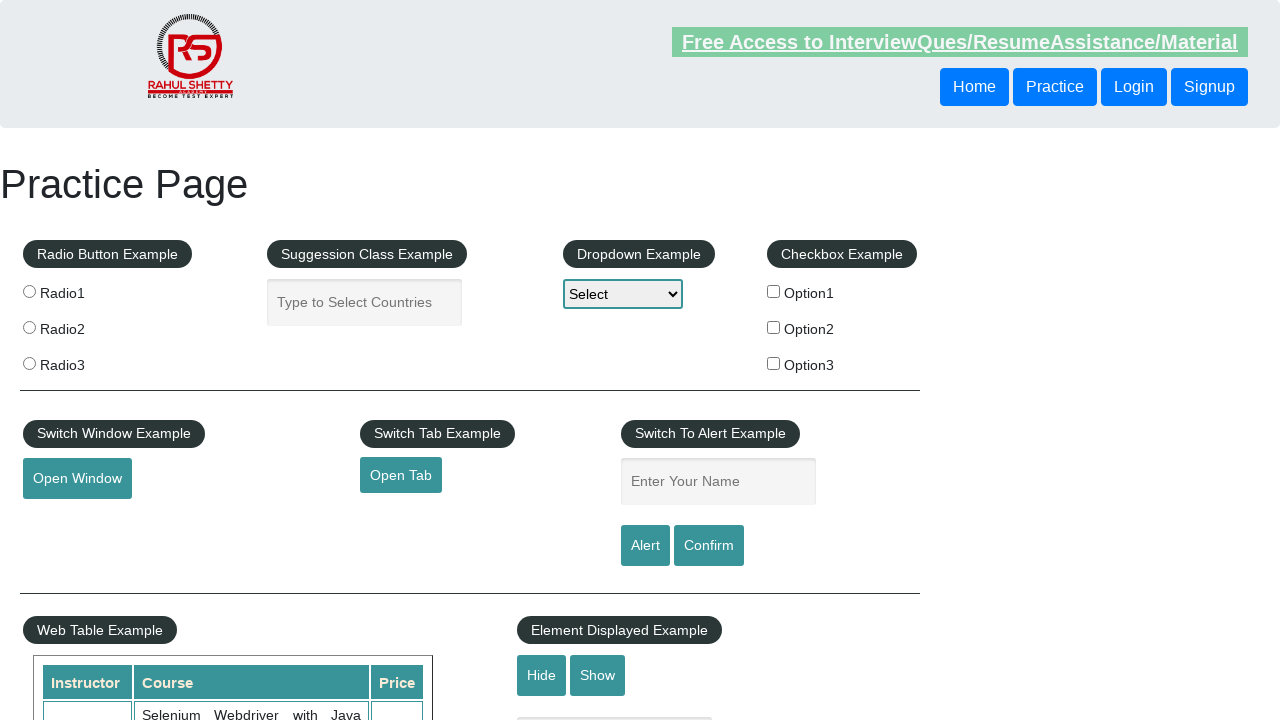

Navigated to extracted URL: https://www.qaclickacademy.com
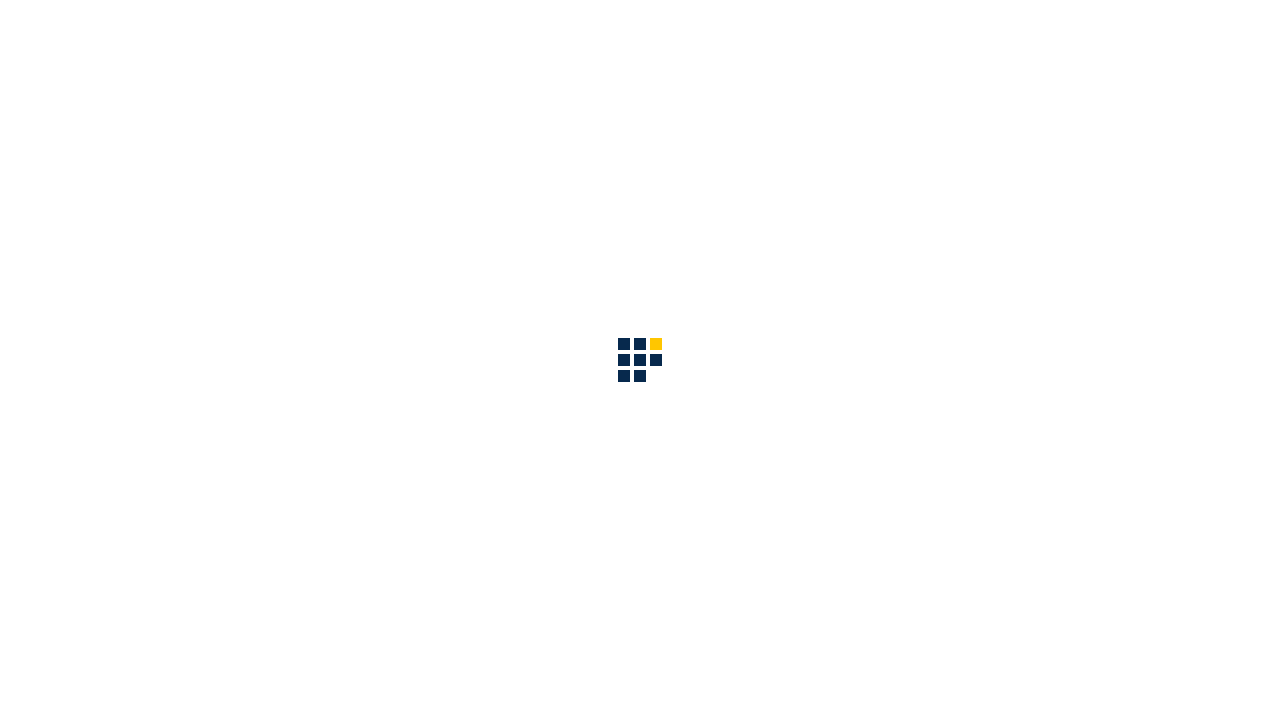

Page load completed
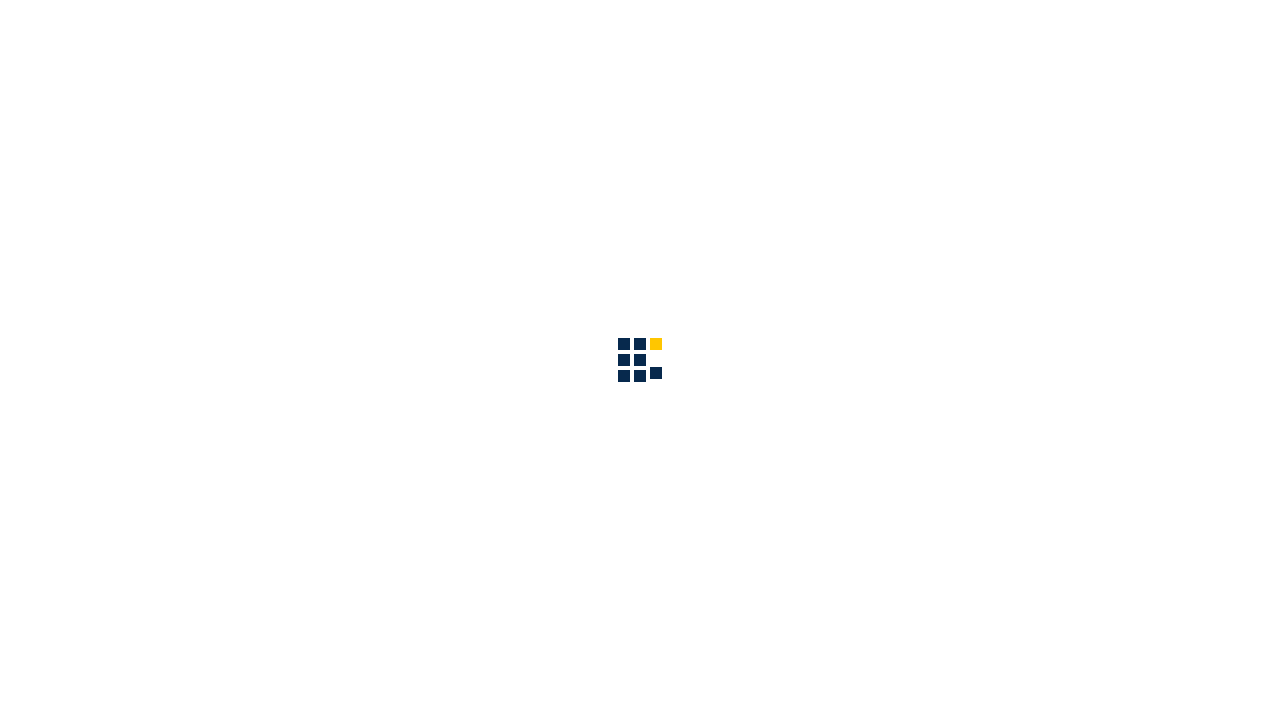

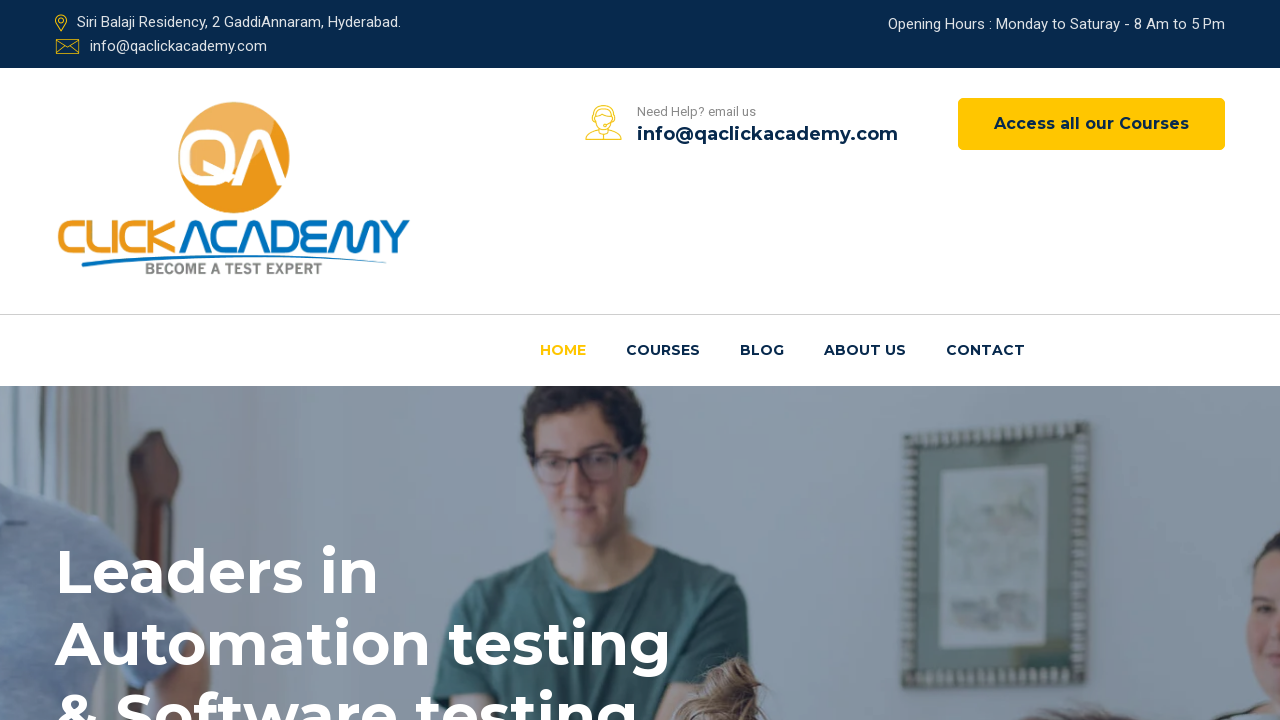